Tests XPath axis locator strategies (following-sibling and parent) by locating buttons in the header and retrieving their text content on an automation practice page.

Starting URL: https://rahulshettyacademy.com/AutomationPractice/

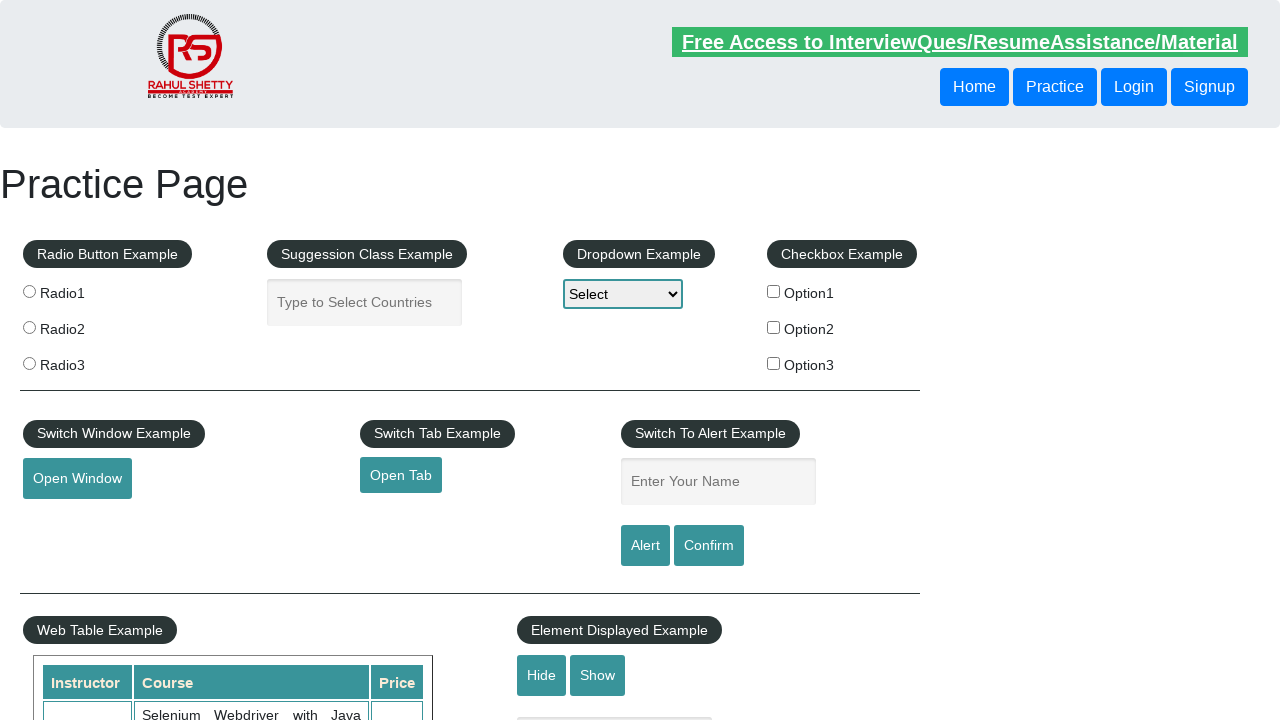

Retrieved text content using following-sibling XPath axis to locate second sibling button after button[1]
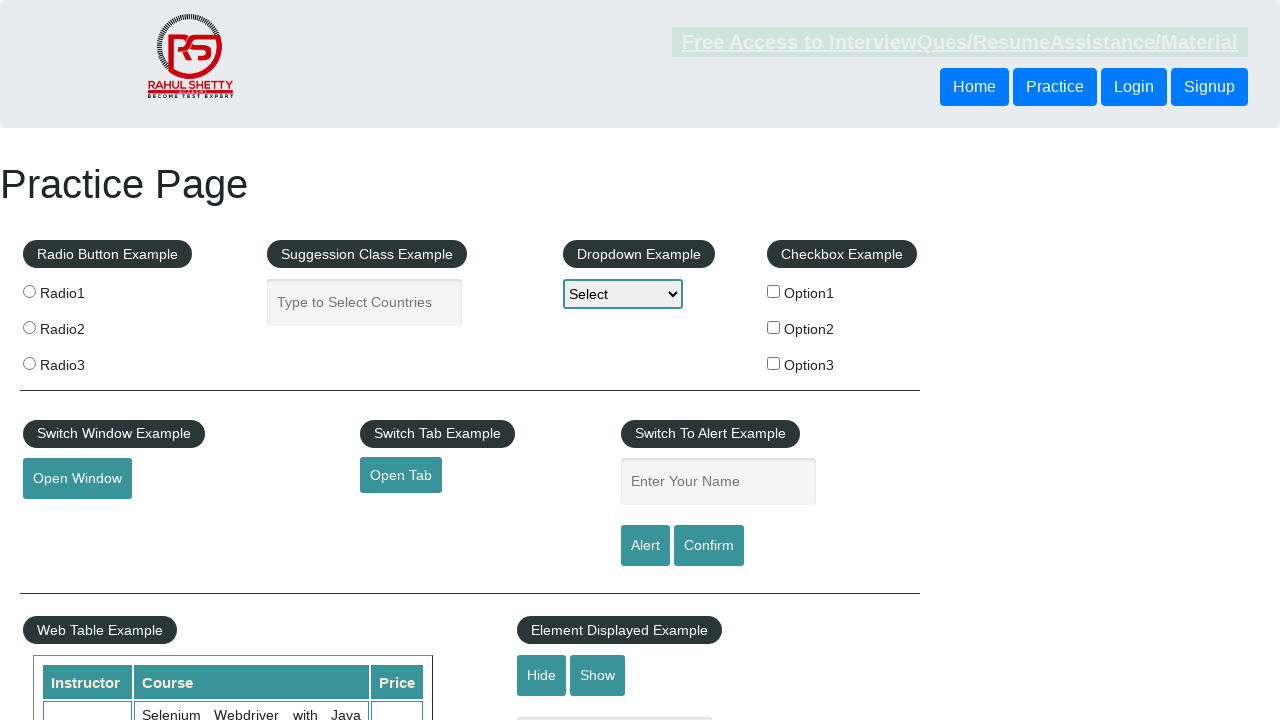

Printed following-sibling button text content
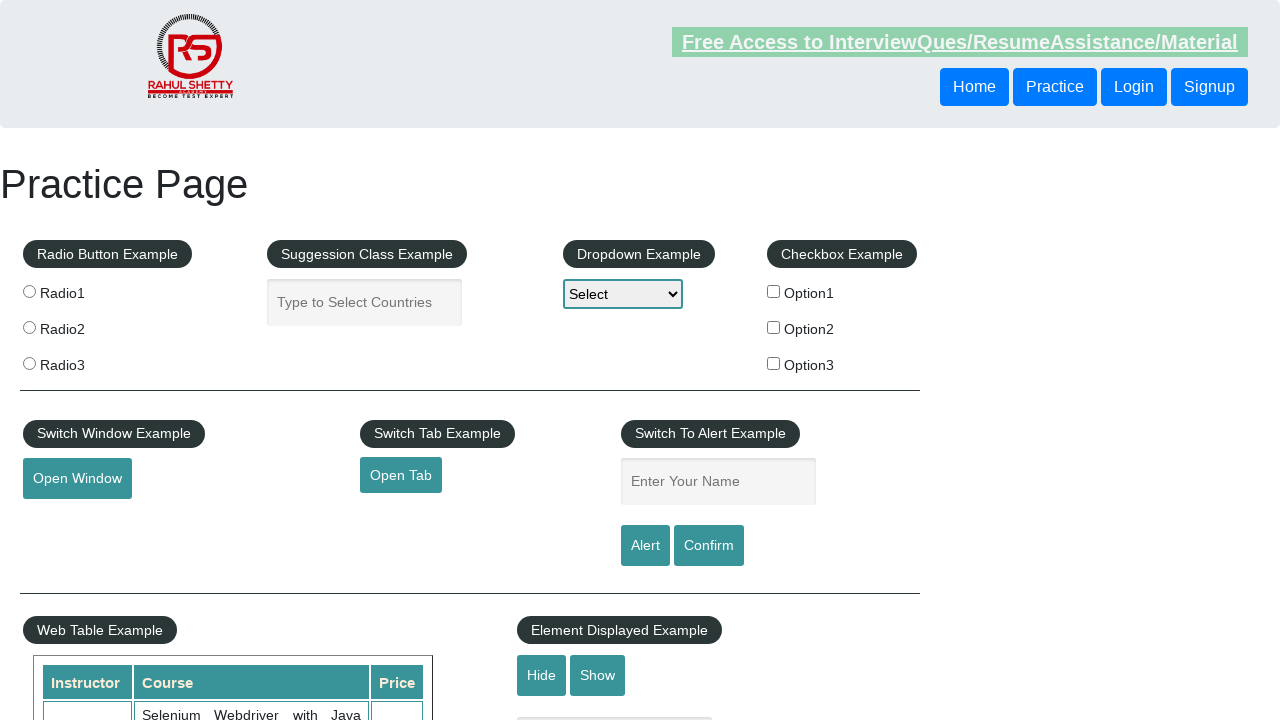

Retrieved text content using parent XPath axis to locate button[3] from parent div of button[1]
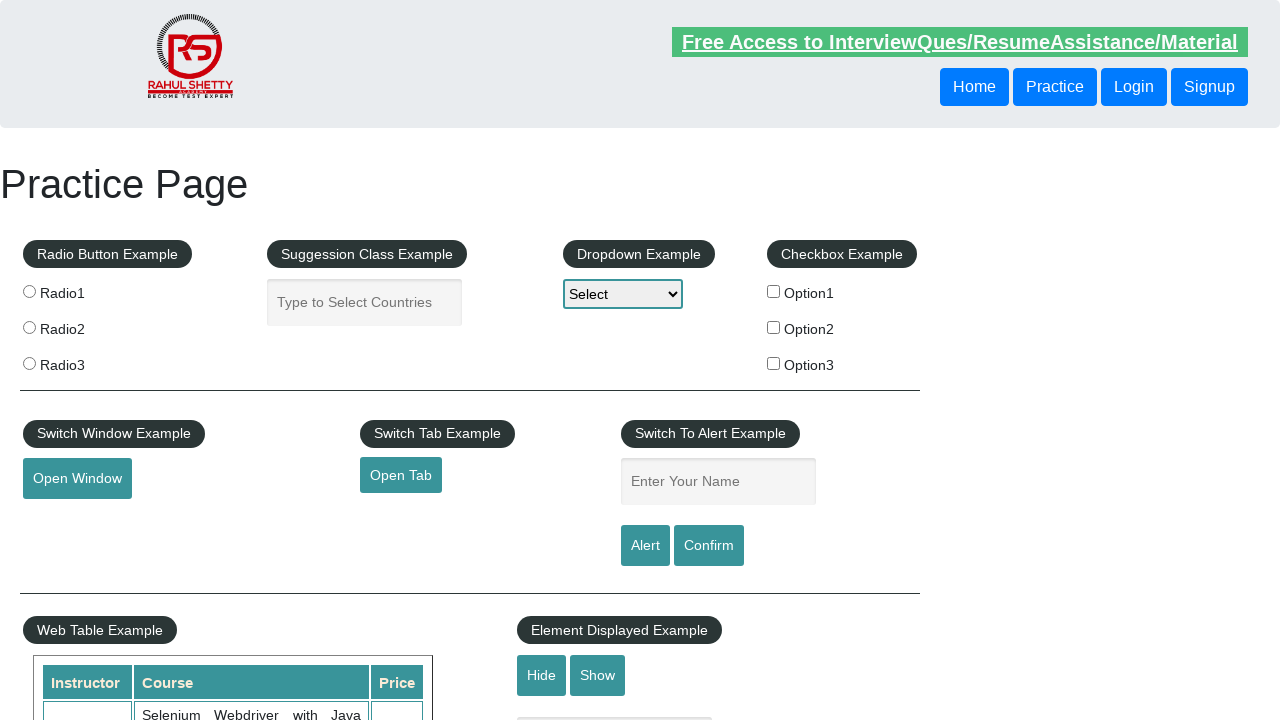

Printed parent axis button text content
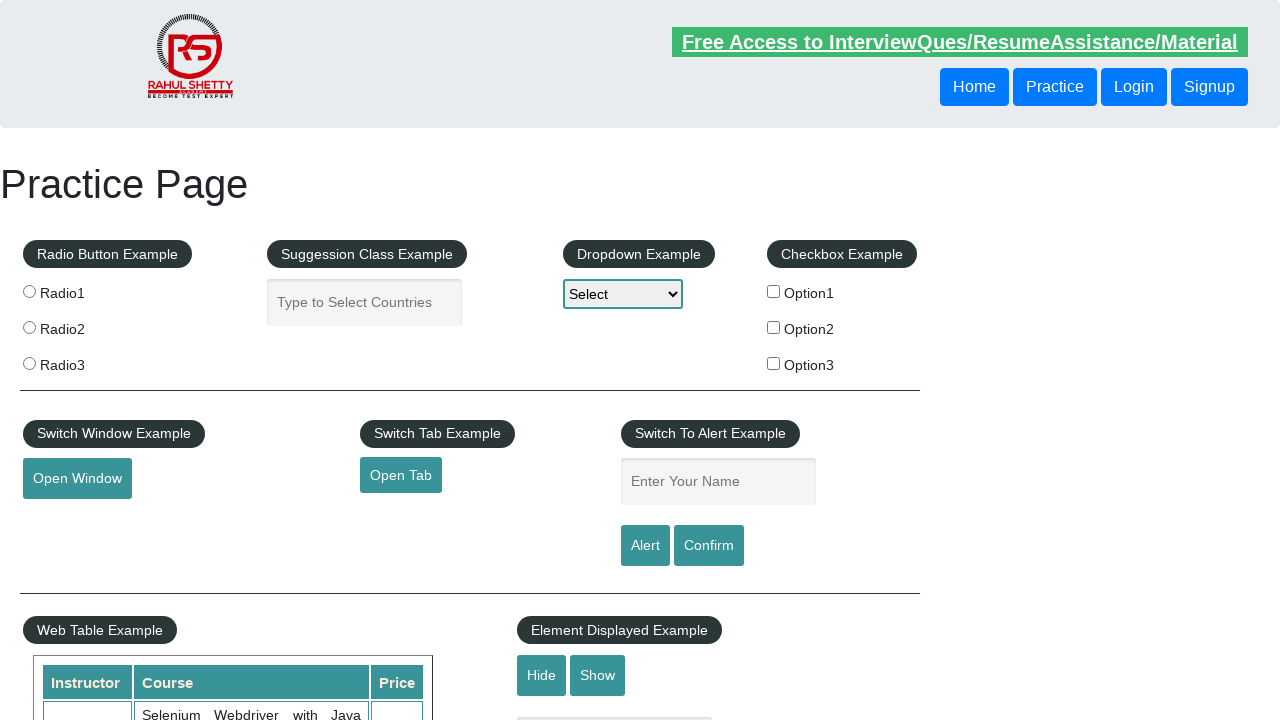

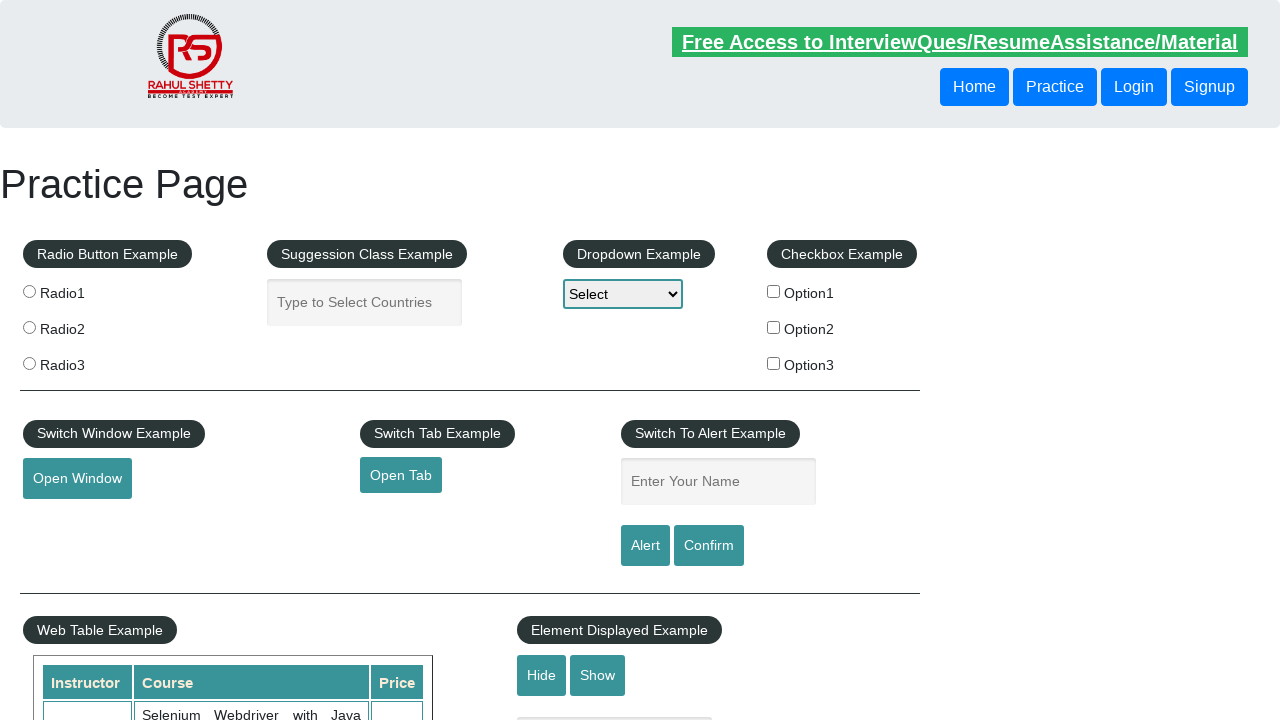